Tests various mouse click actions including single click, double click, and right click on different elements on a demo page

Starting URL: http://sahitest.com/demo/clicks.htm

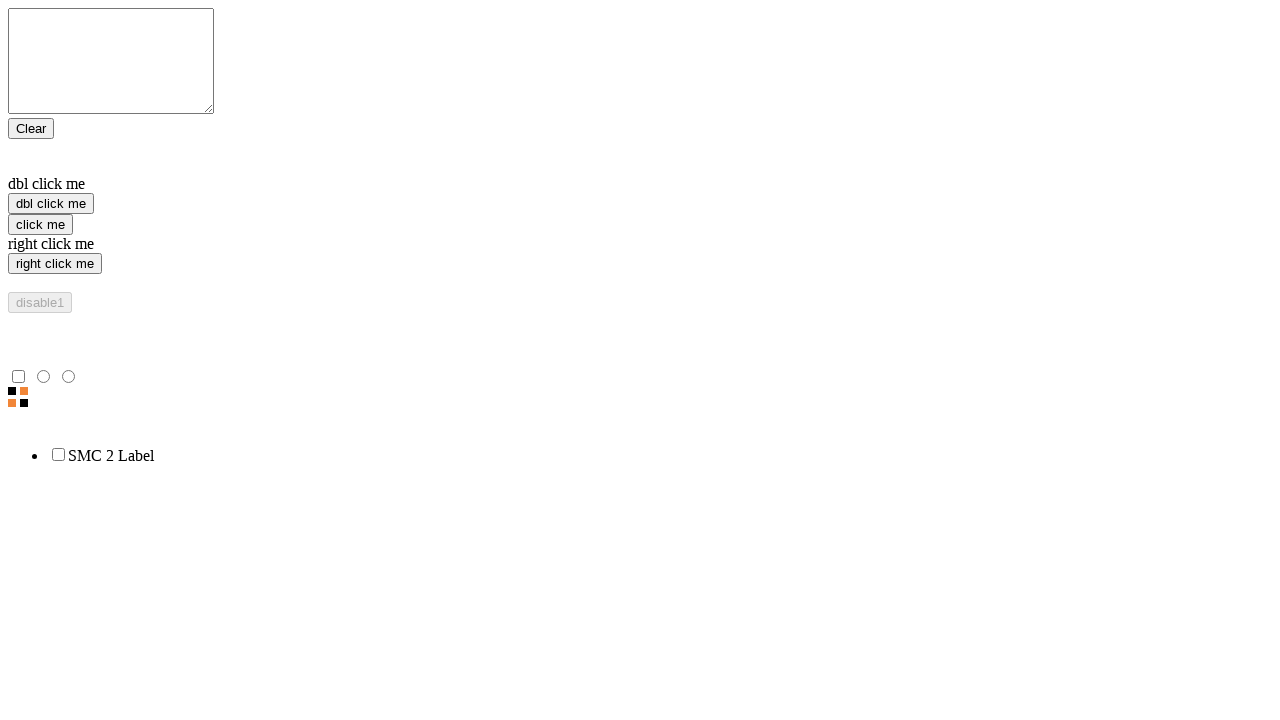

Clicked the 'click me' button with single click at (40, 224) on input[value='click me']
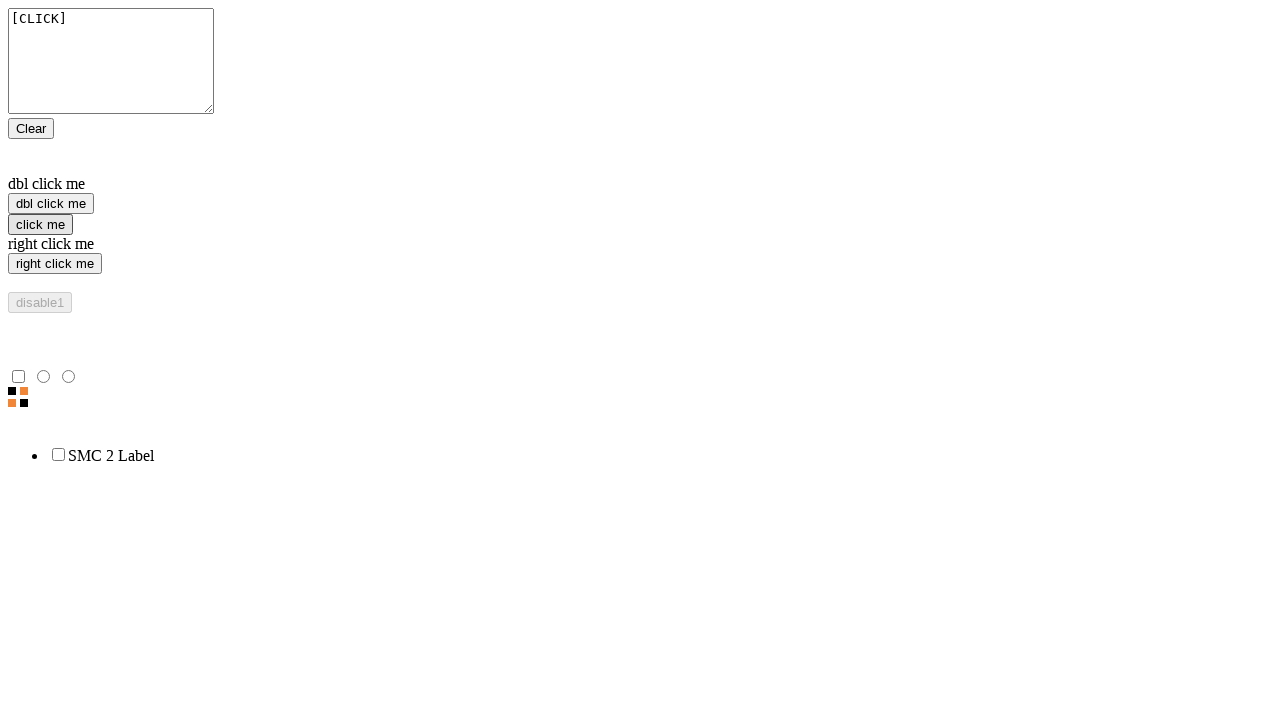

Right-clicked the 'right click me' button at (55, 264) on input[value='right click me']
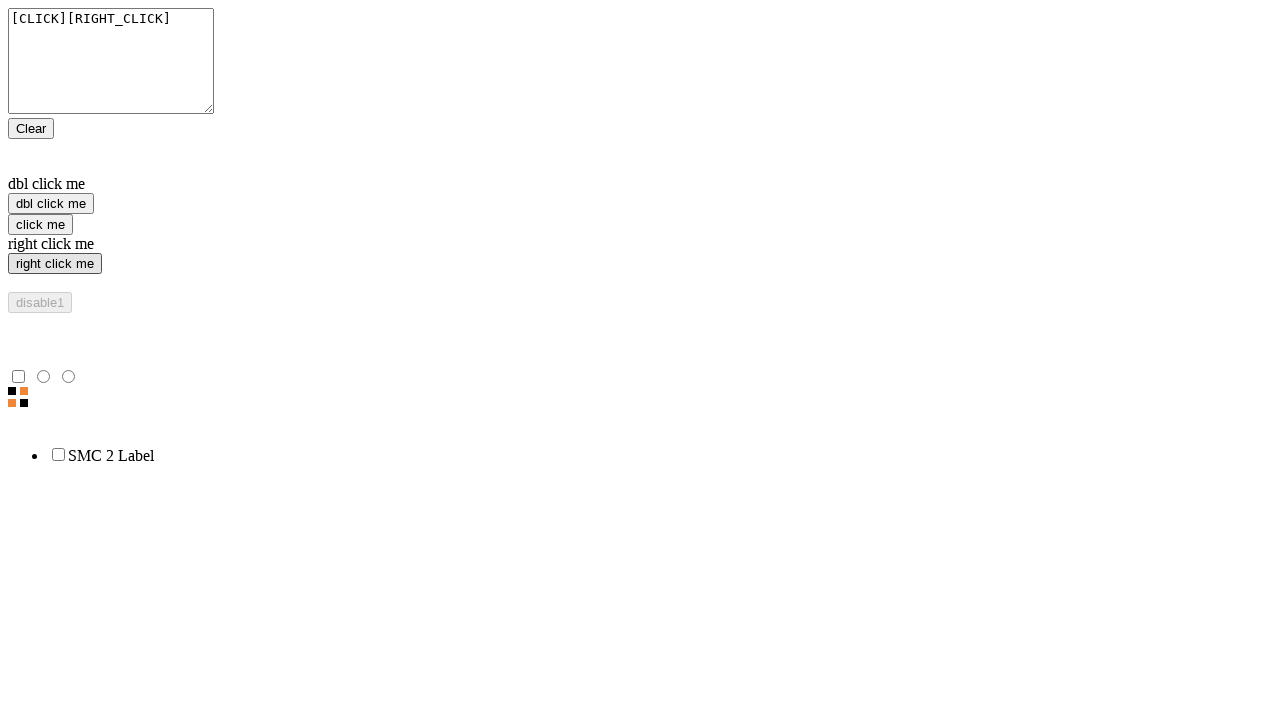

Double-clicked the 'dbl click me' button at (51, 204) on input[value='dbl click me']
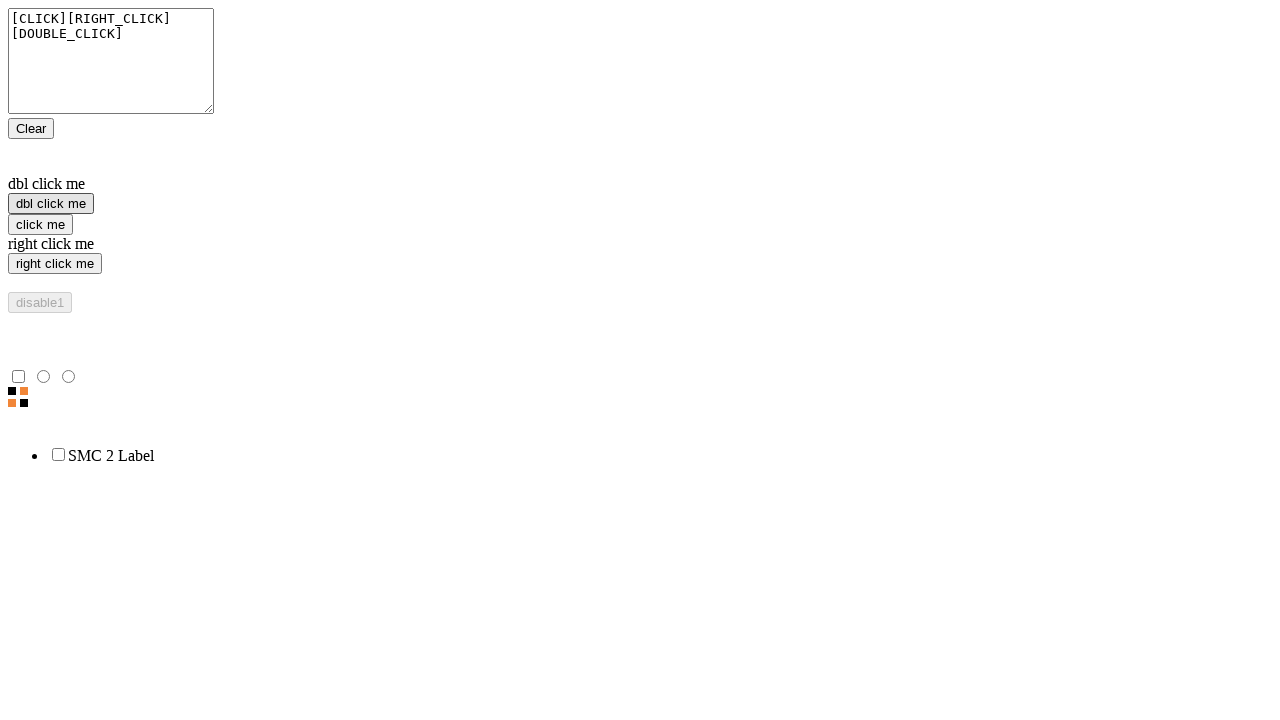

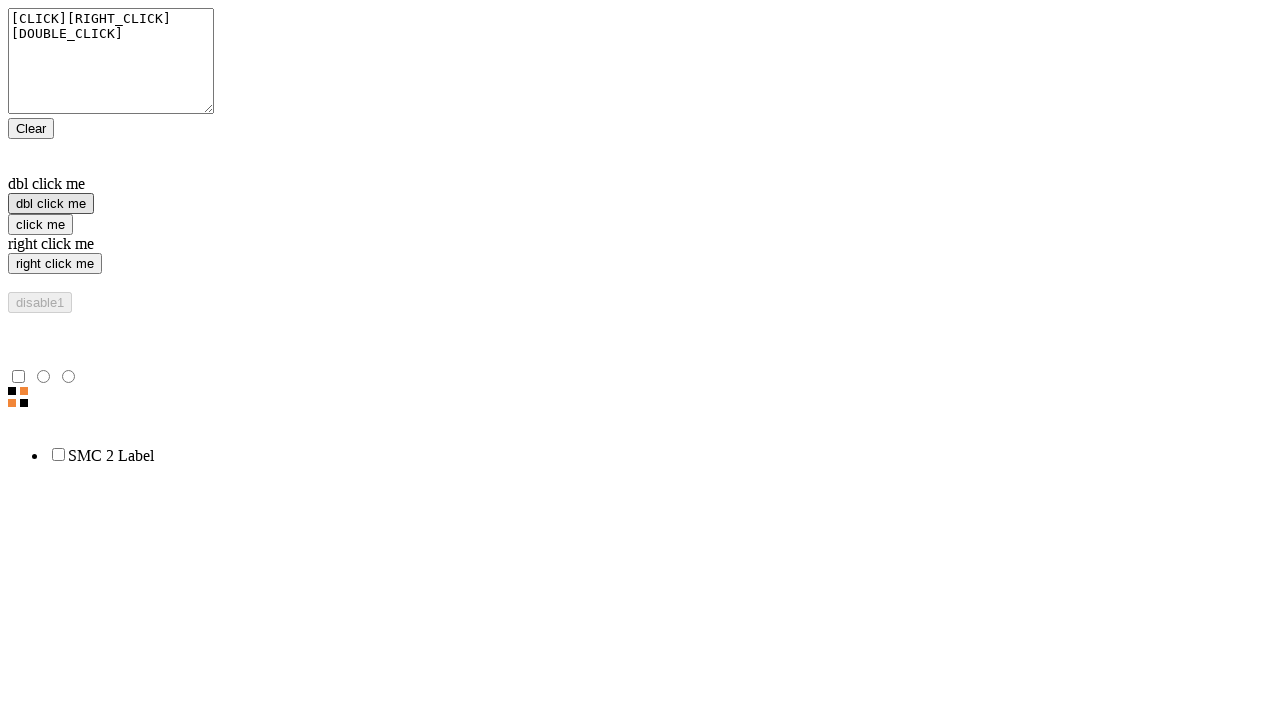